Tests drag and drop functionality using dragAndDrop method to move an element from source to target

Starting URL: https://jqueryui.com/droppable/

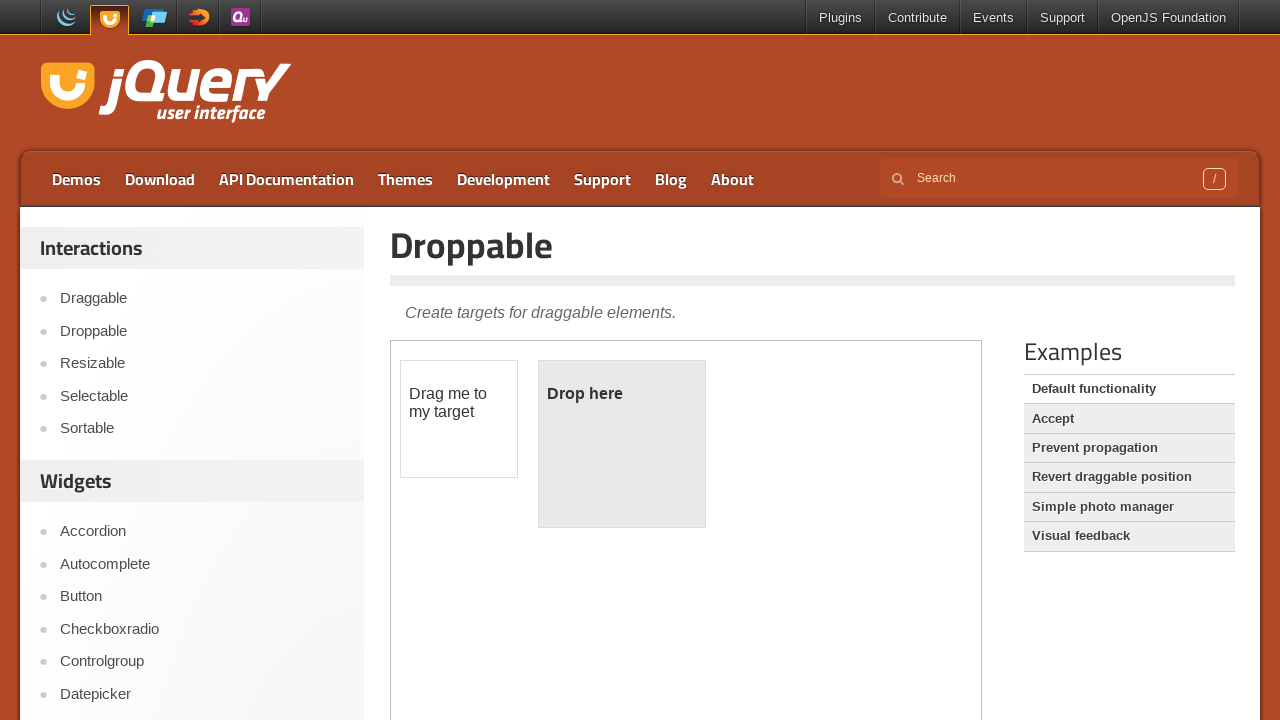

Located the iframe containing drag and drop elements
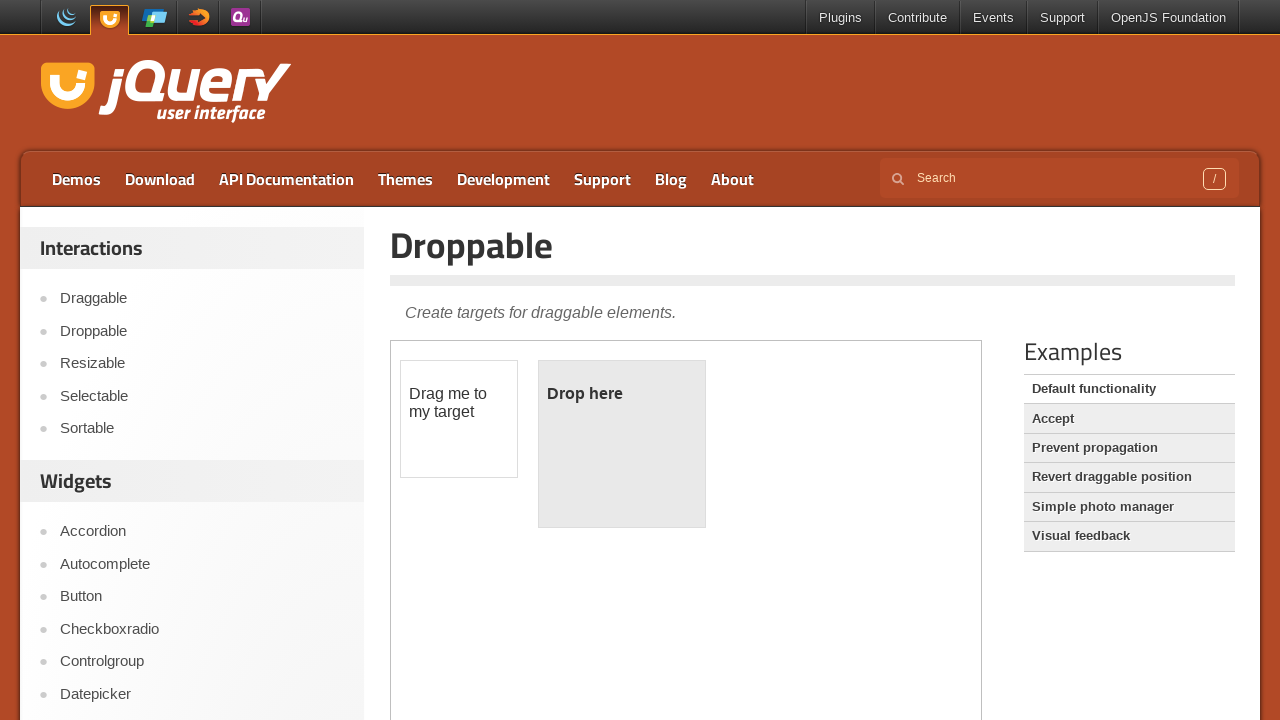

Located the draggable element
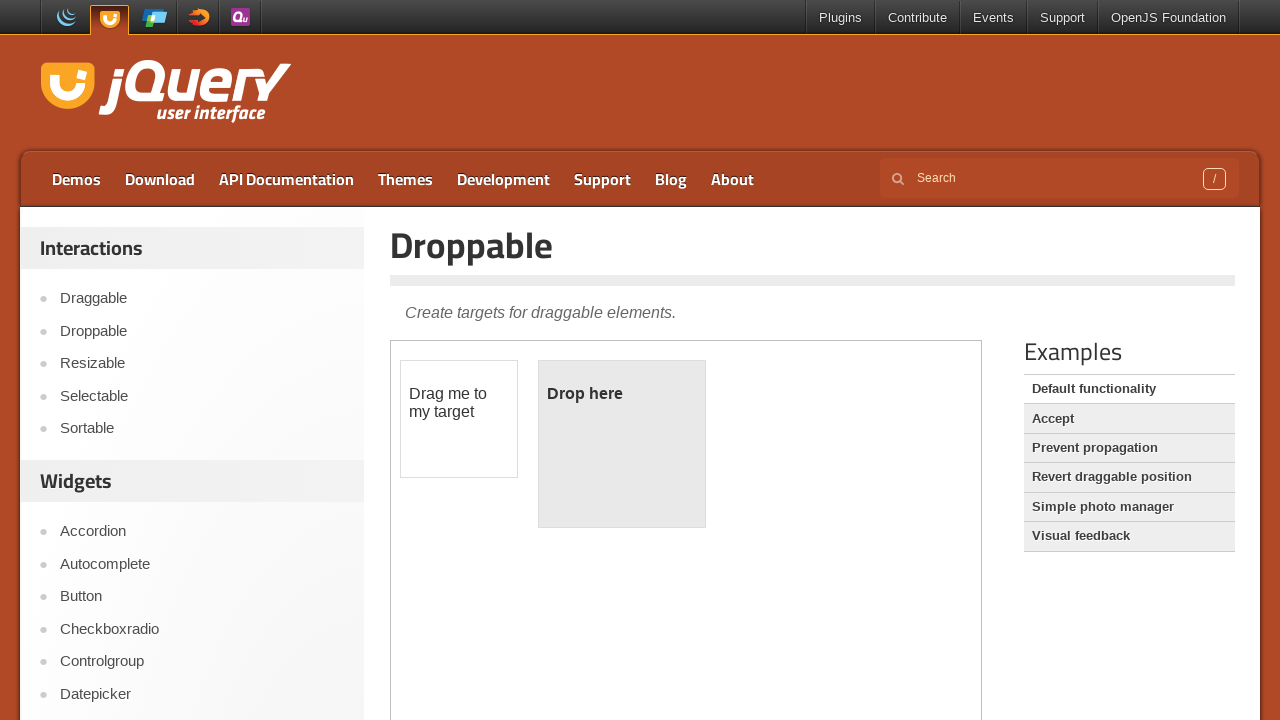

Located the droppable target element
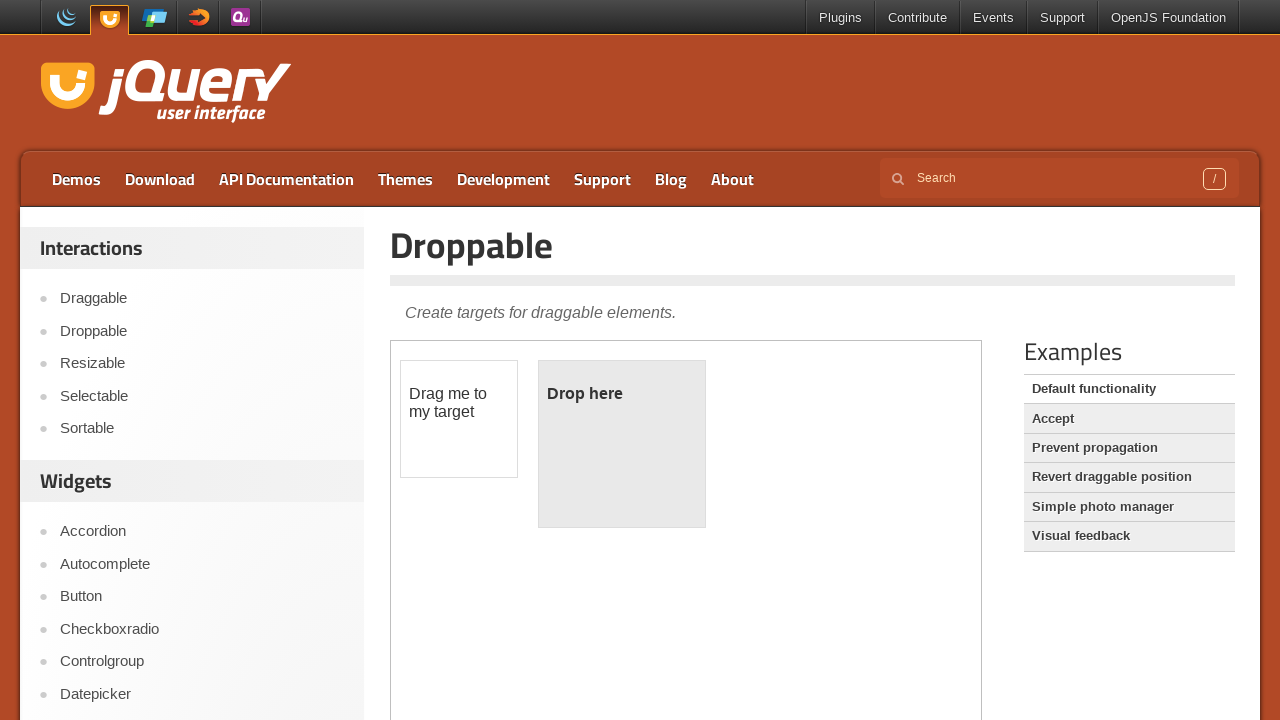

Dragged element from source to target using dragAndDrop method at (622, 444)
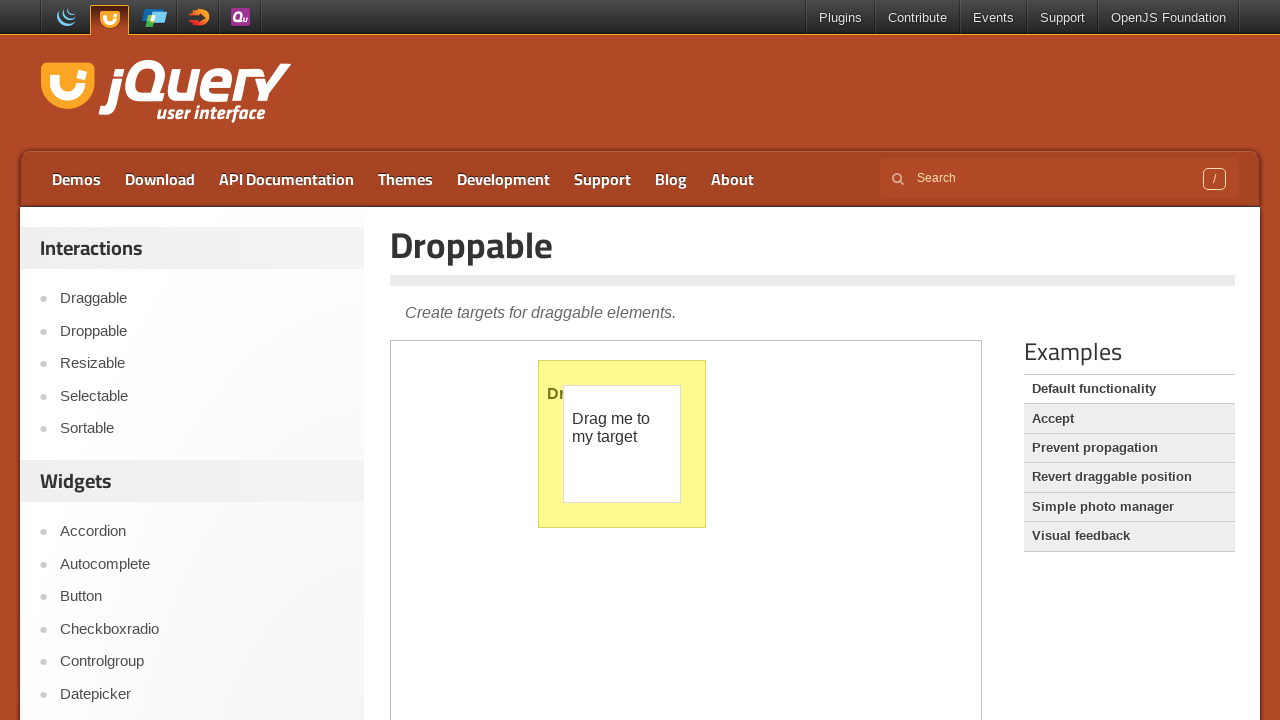

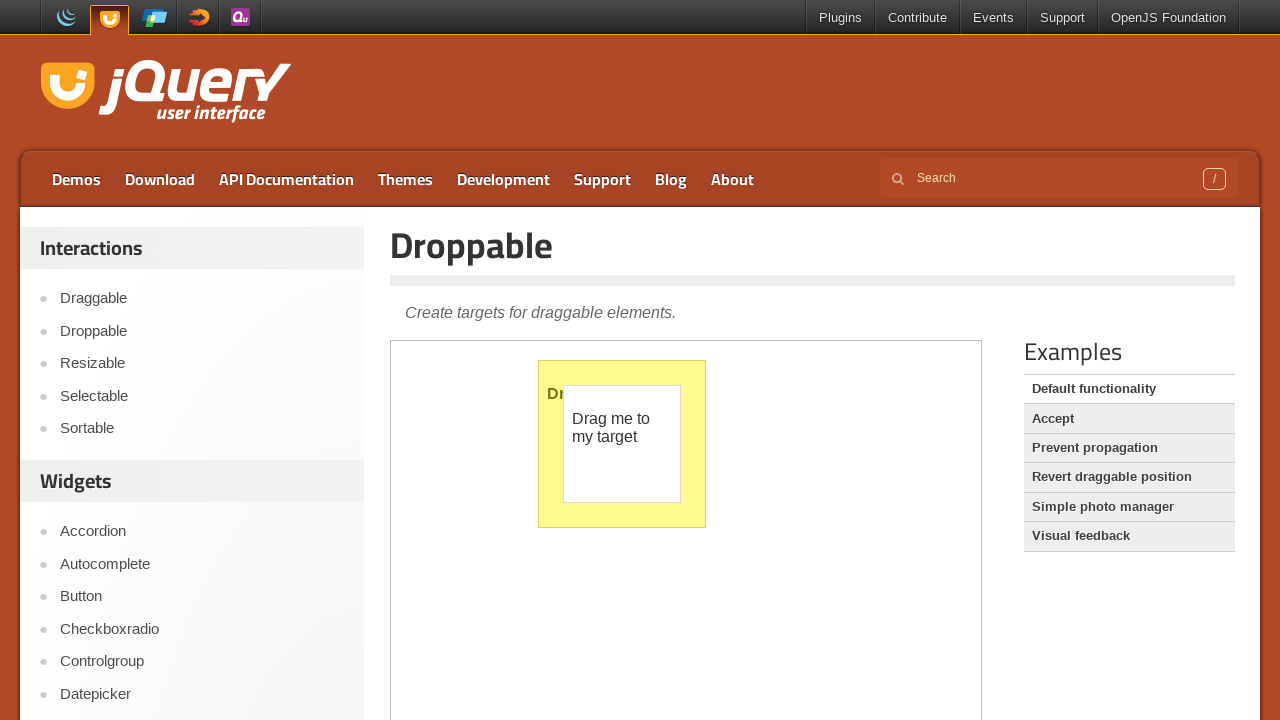